Tests dropdown selection functionality on a flight booking practice page by selecting origin station (BLR - Bangalore) and destination station (MAA - Chennai) from dynamic dropdown menus

Starting URL: https://rahulshettyacademy.com/dropdownsPractise/

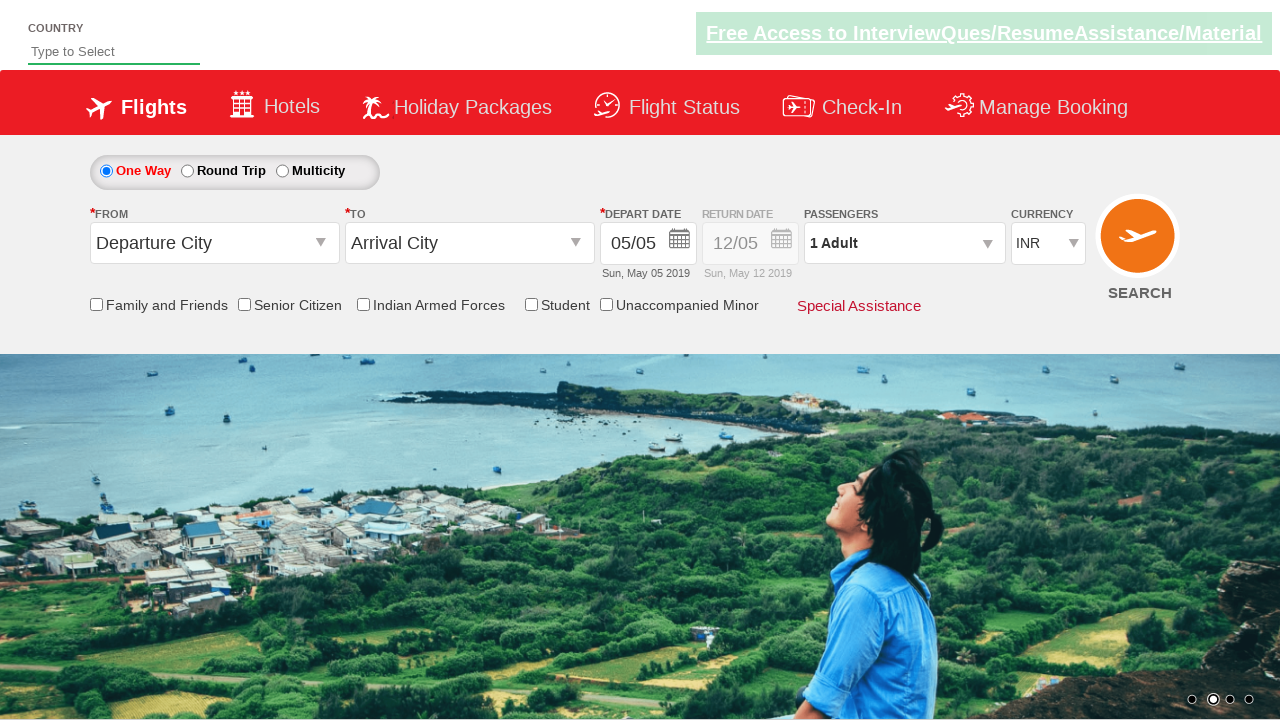

Clicked origin station dropdown to open it at (214, 243) on #ctl00_mainContent_ddl_originStation1_CTXT
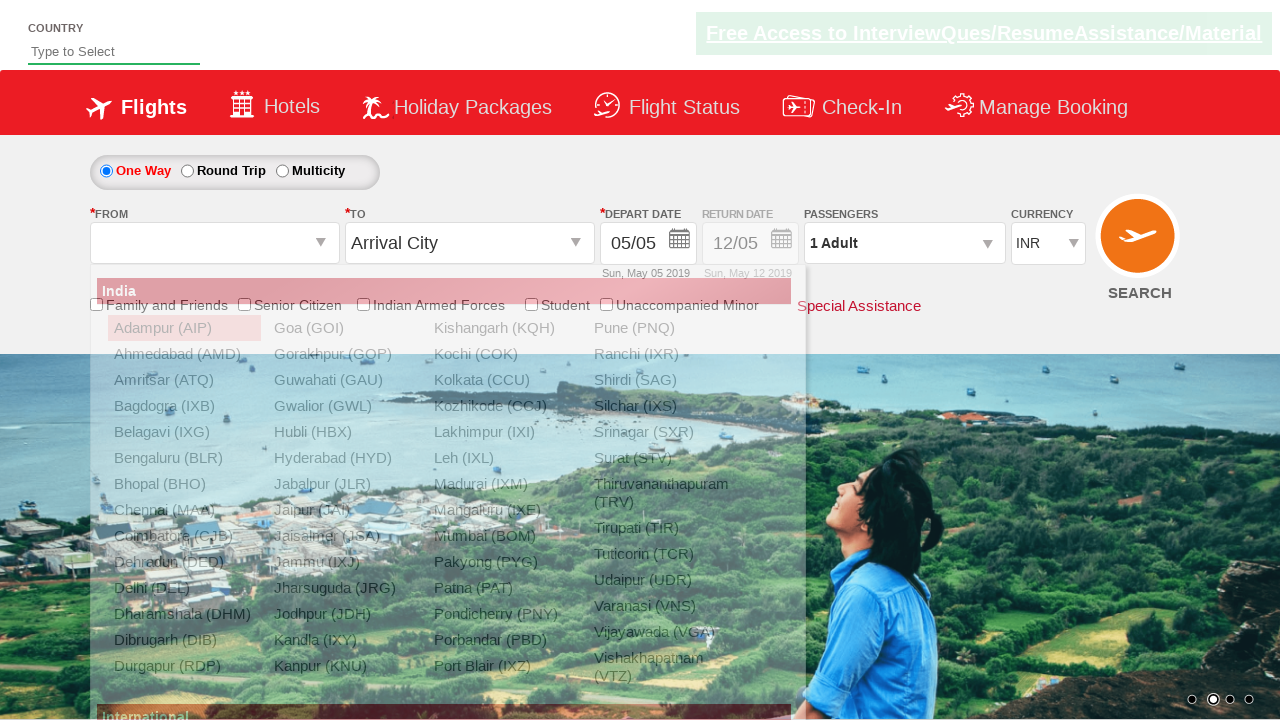

Selected Bangalore (BLR) as origin station at (184, 458) on xpath=//a[@value='BLR']
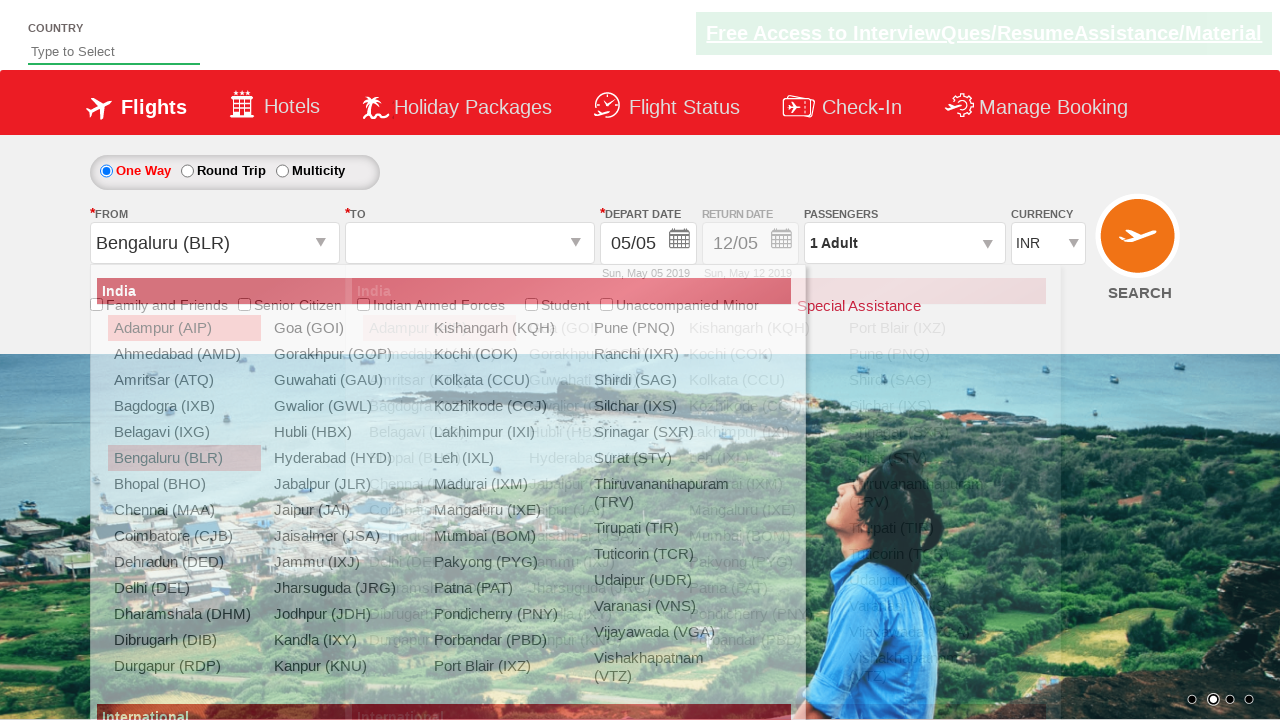

Waited 2 seconds for destination dropdown to be ready
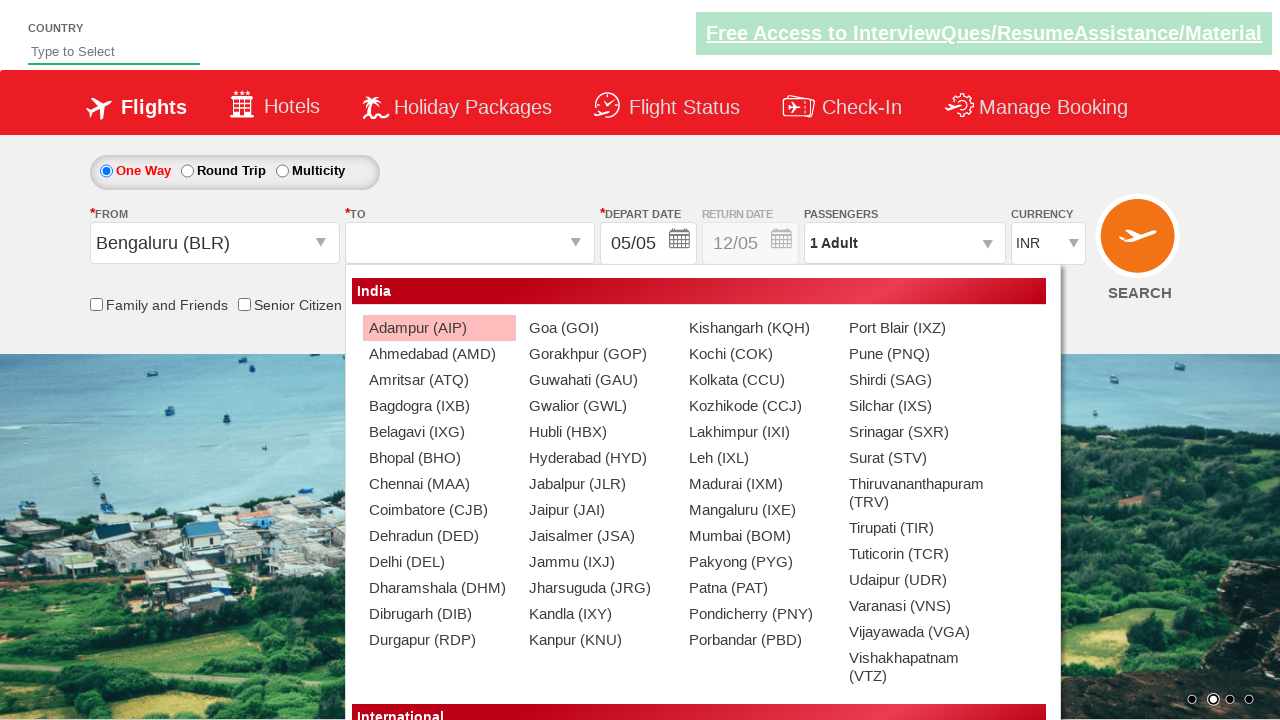

Selected Chennai (MAA) as destination station at (439, 484) on xpath=//div[@id='ctl00_mainContent_ddl_destinationStation1_CTNR']//a[@value='MAA
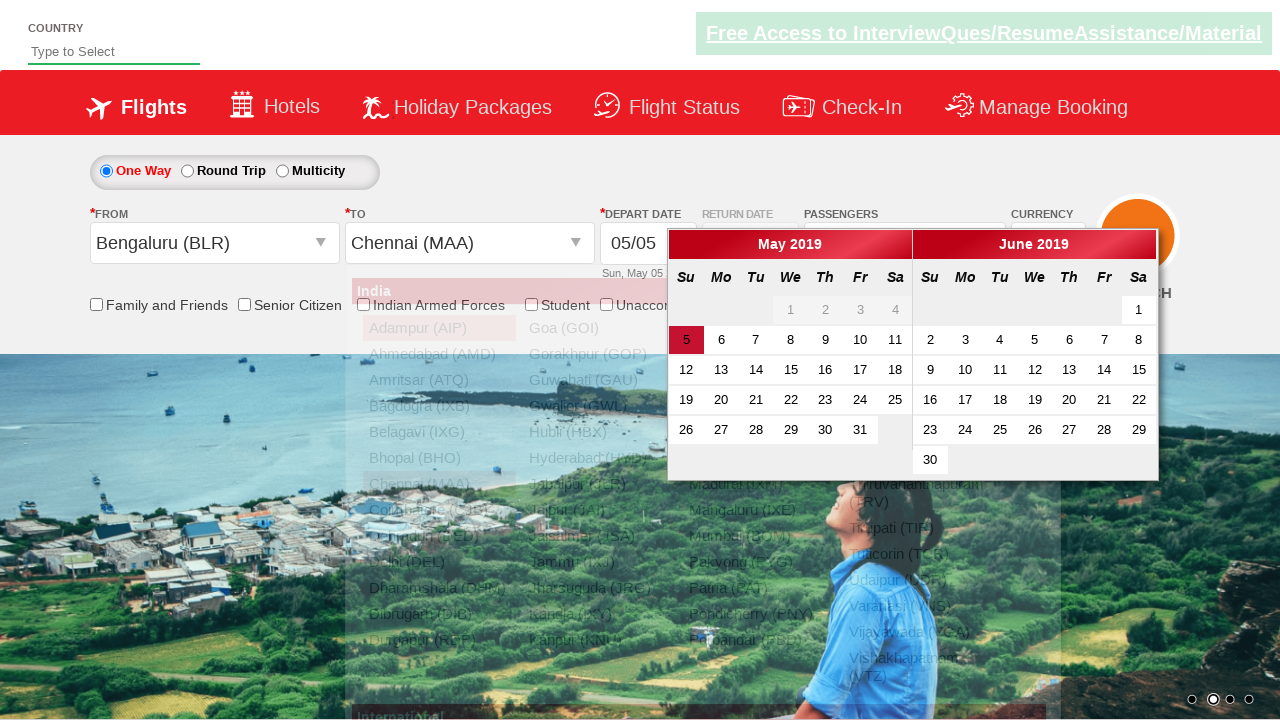

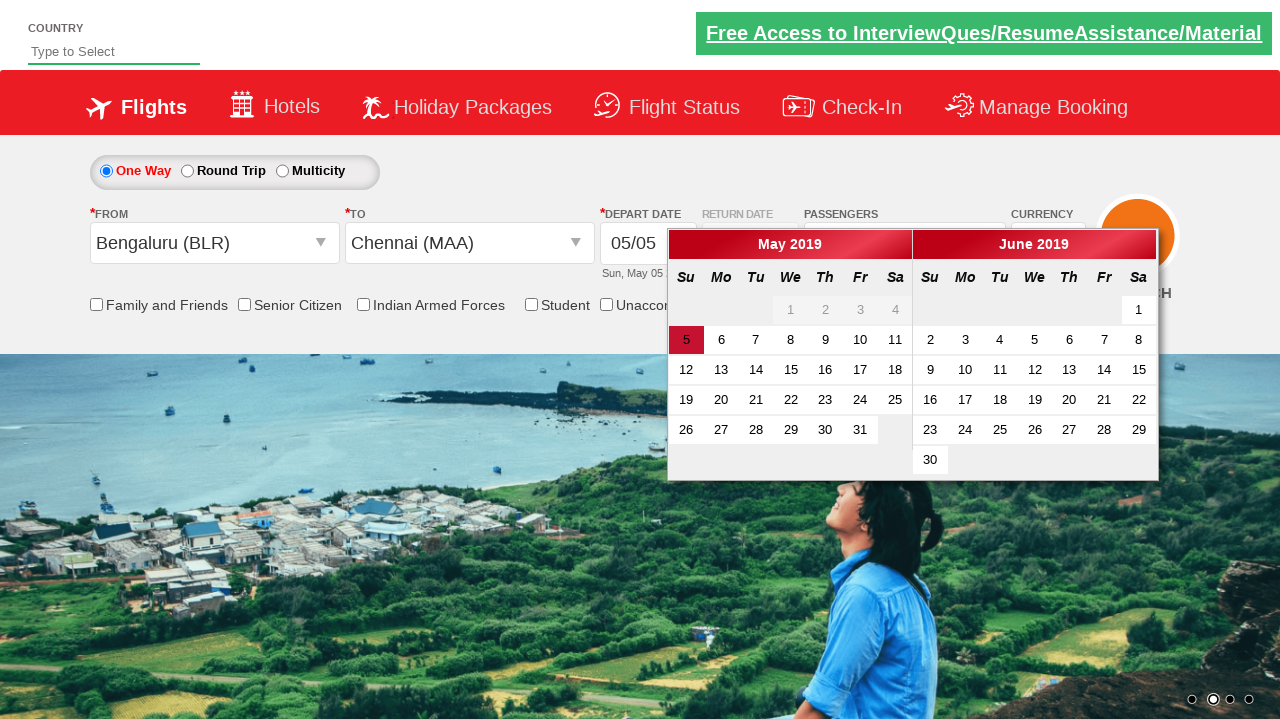